Tests a loading images page by waiting for images to finish loading (indicated by "Done!" text appearing), then verifies that the award image element is present on the page.

Starting URL: https://bonigarcia.dev/selenium-webdriver-java/loading-images.html

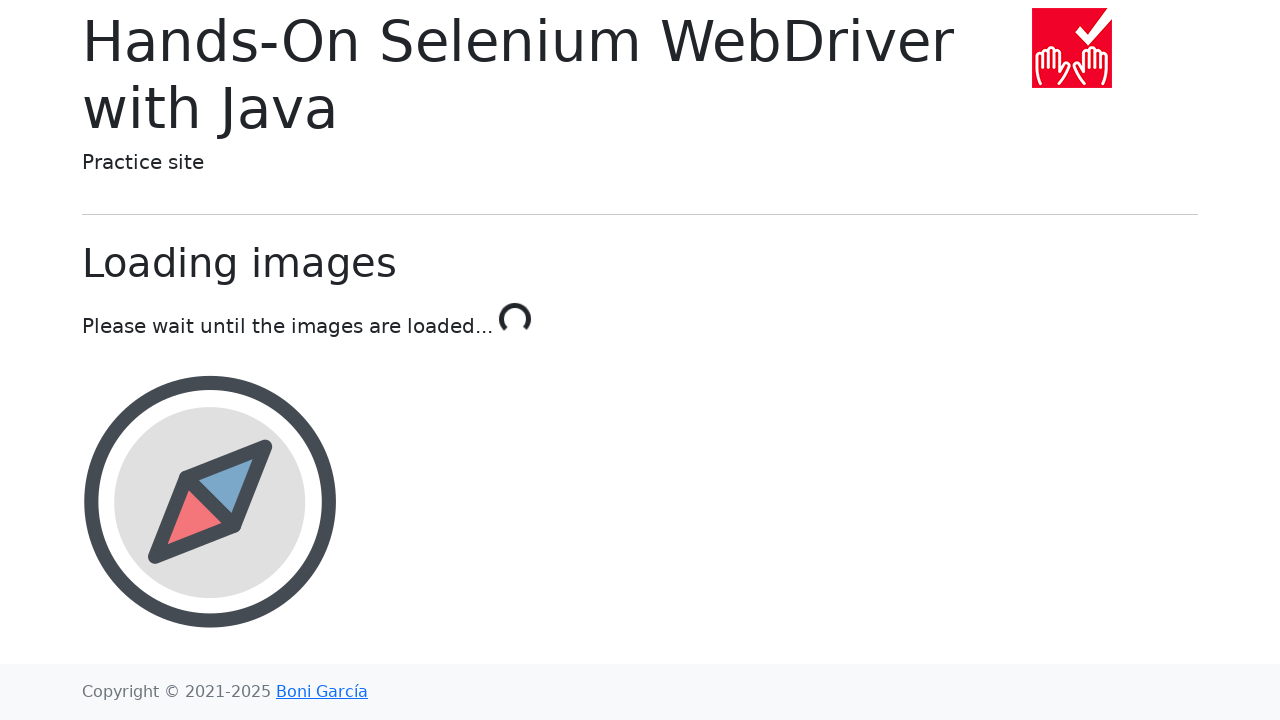

Navigated to loading images page
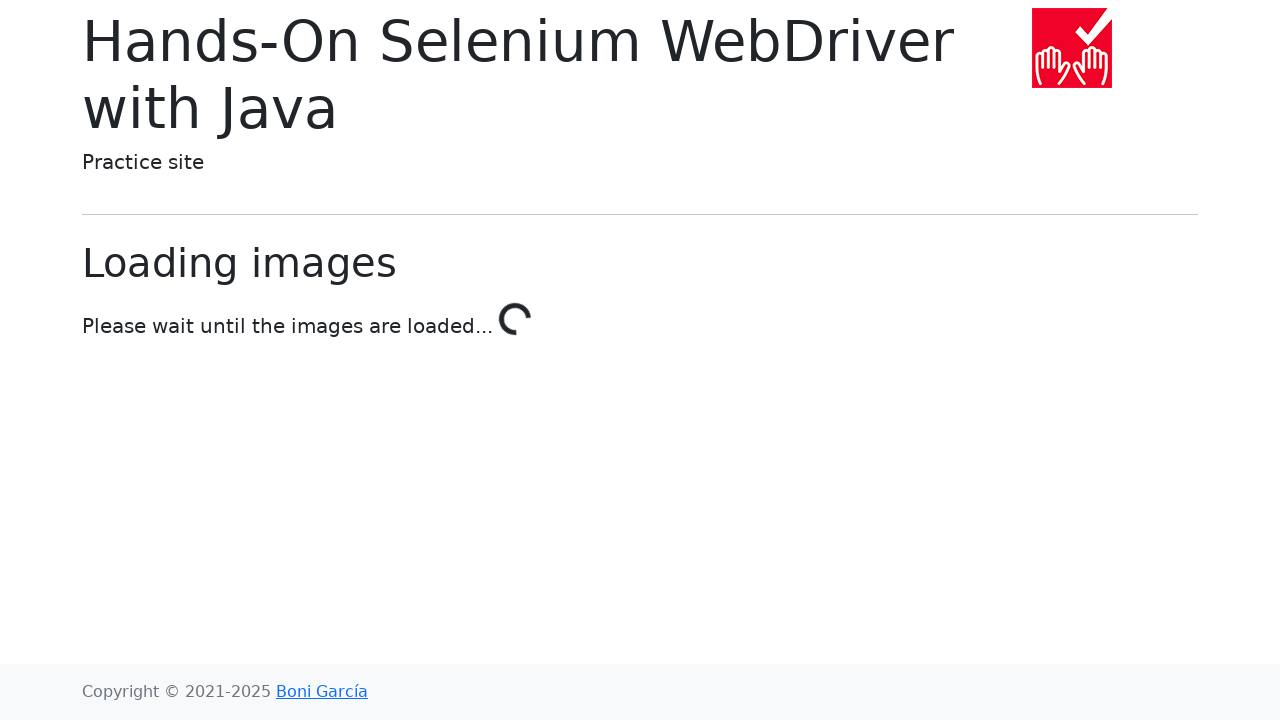

Waited for images to finish loading (Done! text appeared)
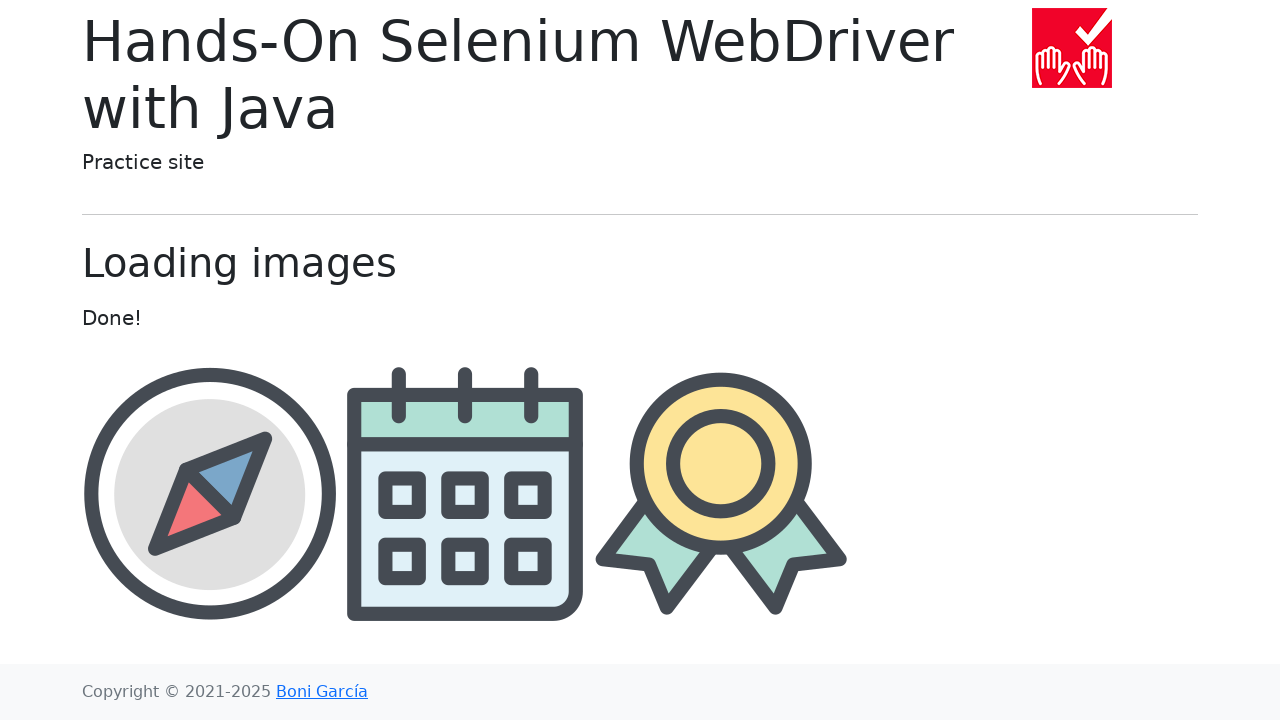

Verified award image element is present on the page
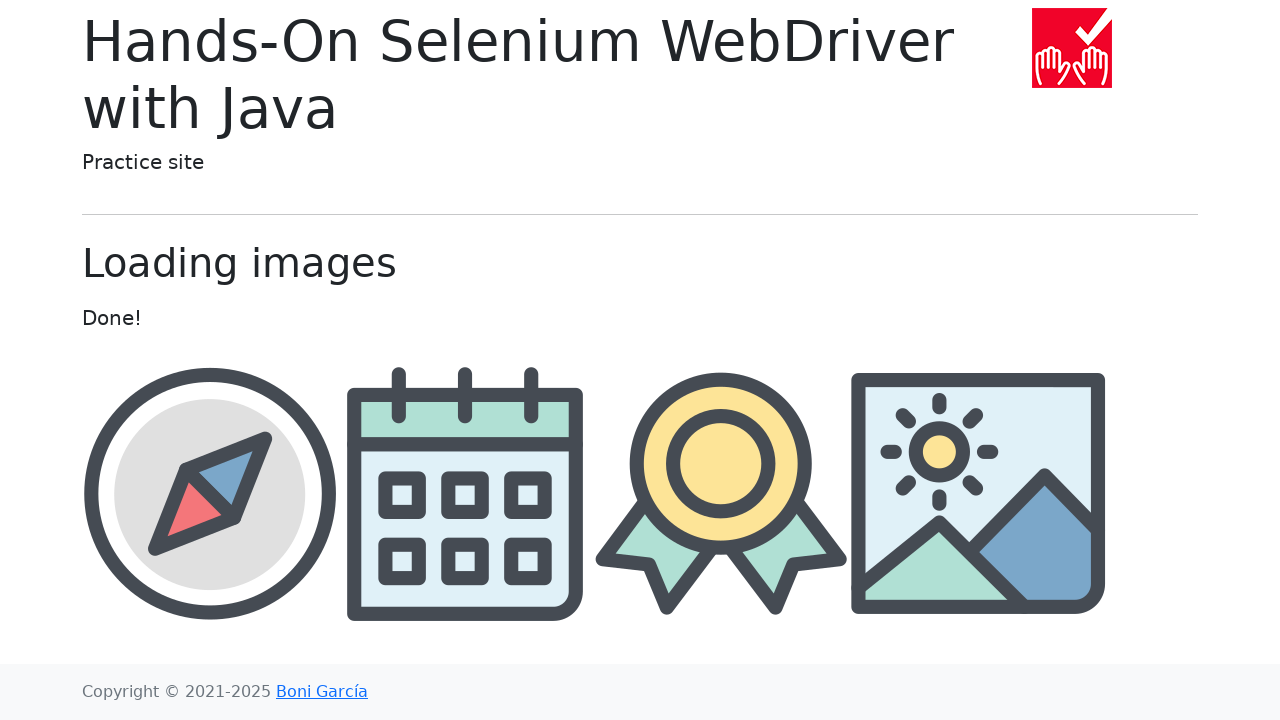

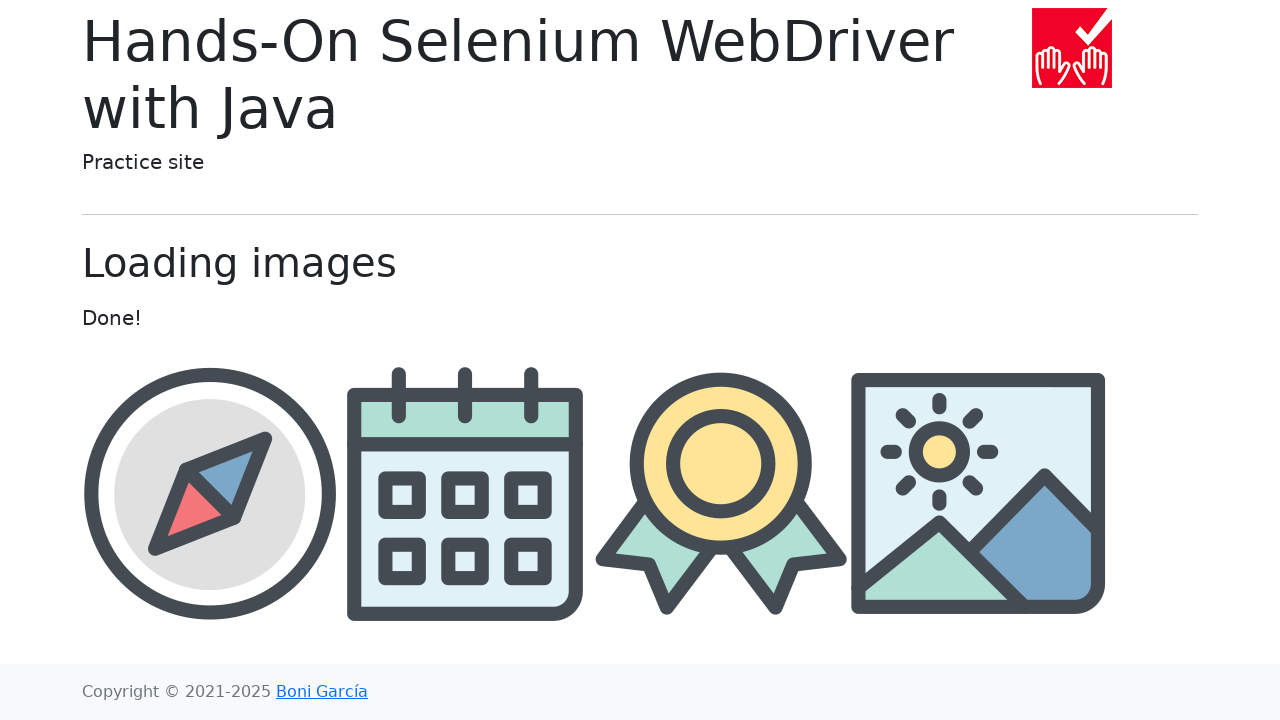